Tests radio button functionality by verifying the element is enabled and displayed, then clicking it and confirming it becomes selected.

Starting URL: http://syntaxprojects.com/basic-radiobutton-demo.php

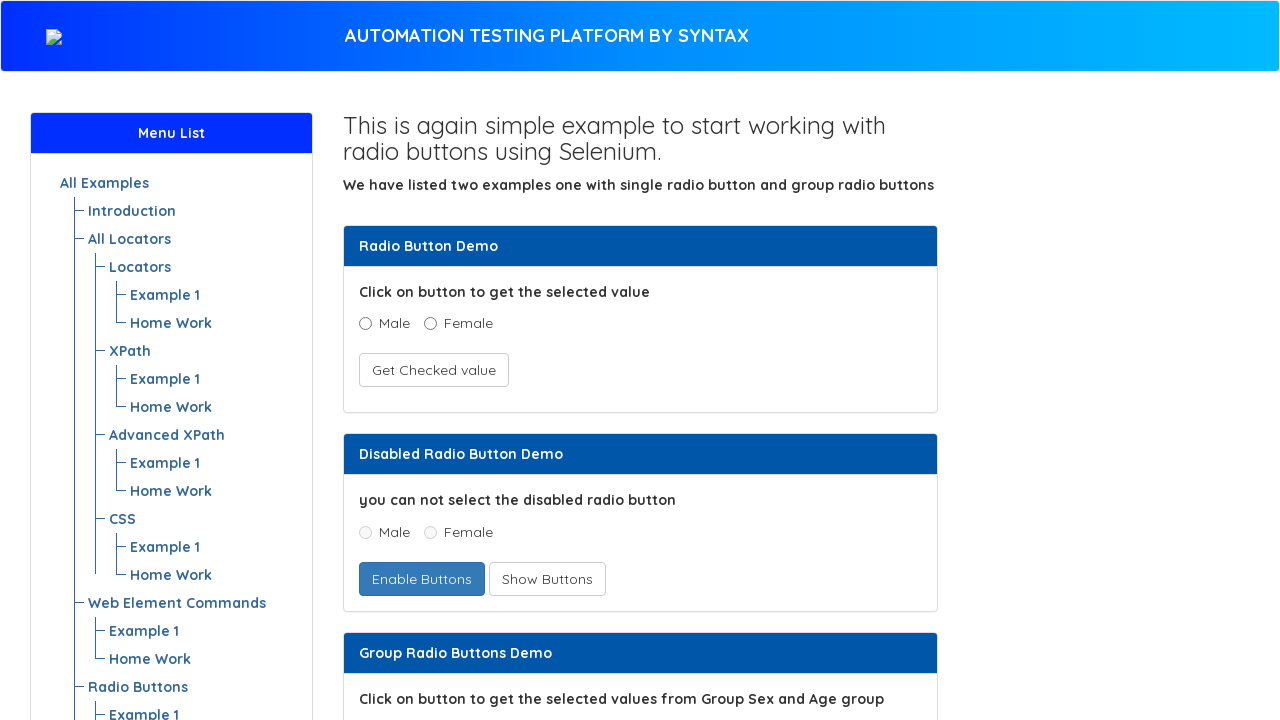

Located the age radio button (5 - 15 range)
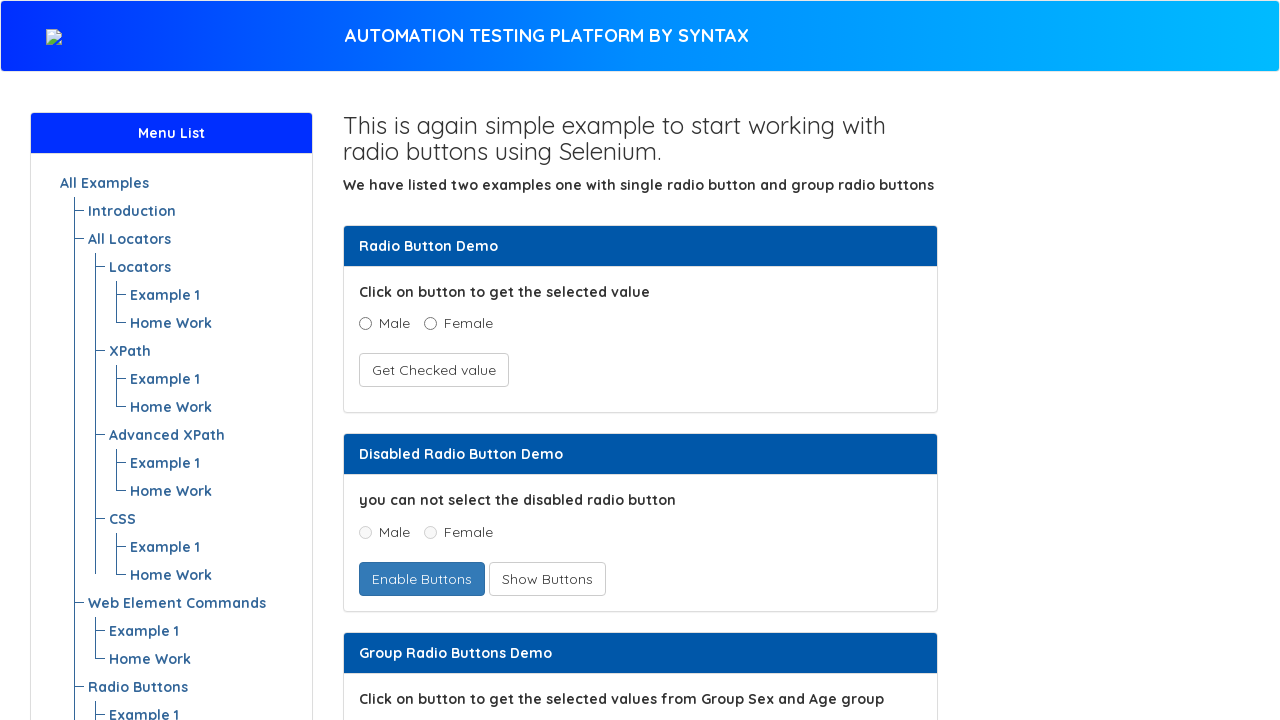

Verified radio button is enabled
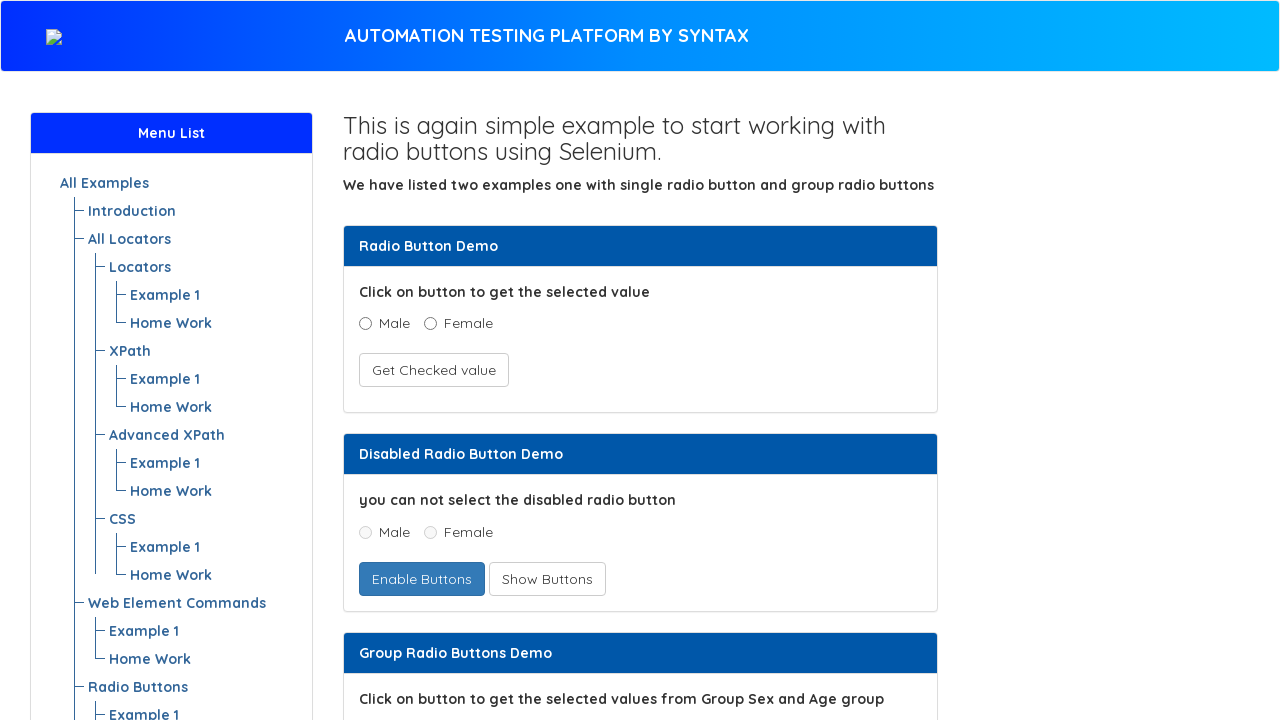

Verified radio button is visible
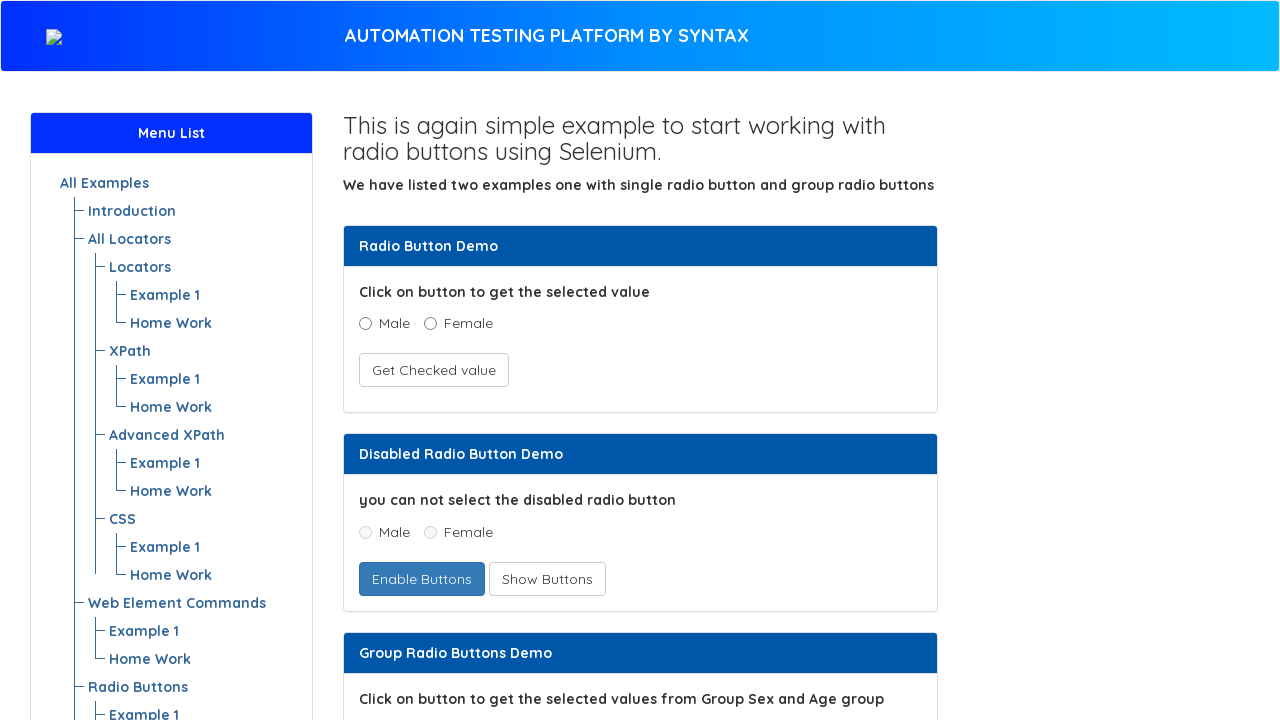

Verified radio button is not selected initially
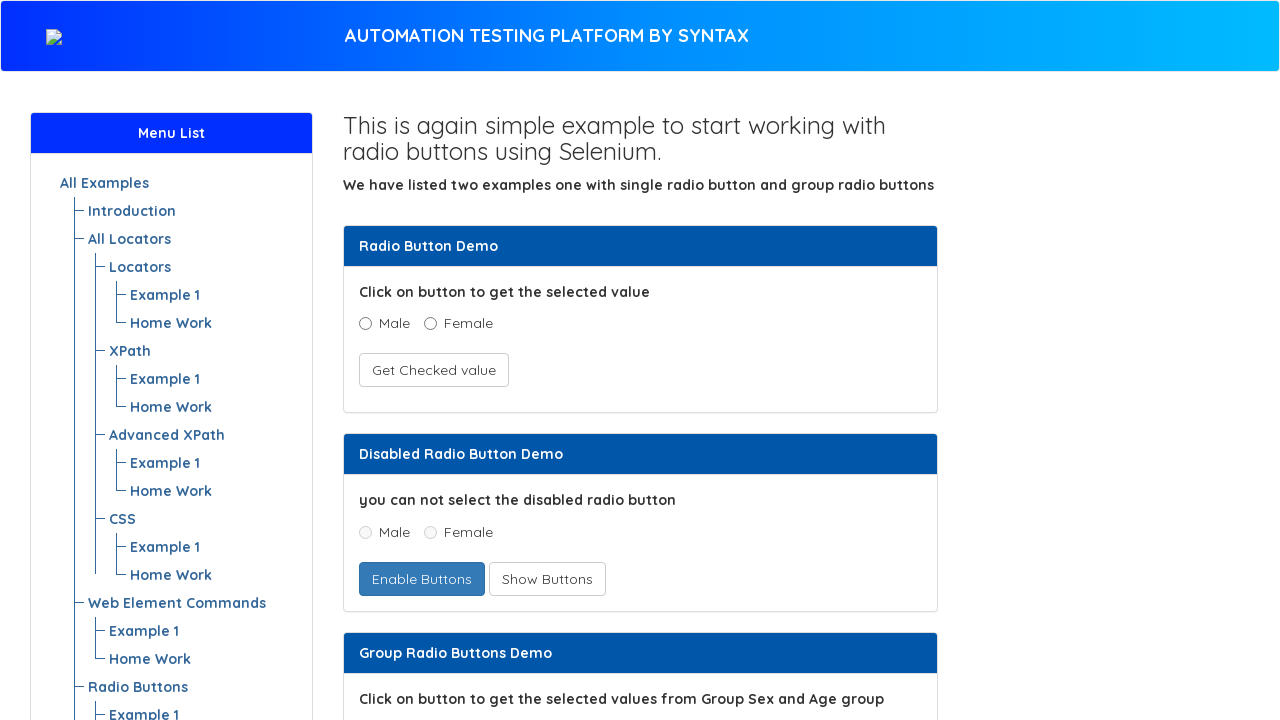

Clicked the radio button to select it at (438, 361) on input[value='5 - 15']
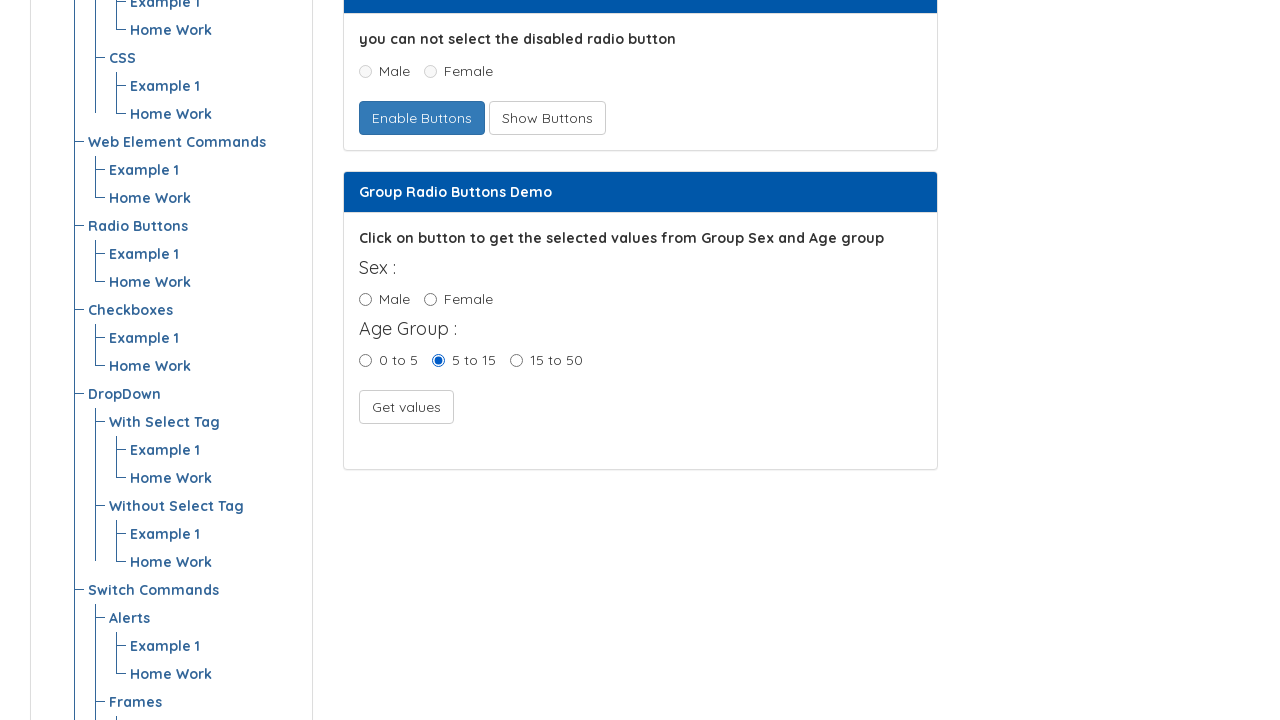

Verified radio button is now selected after clicking
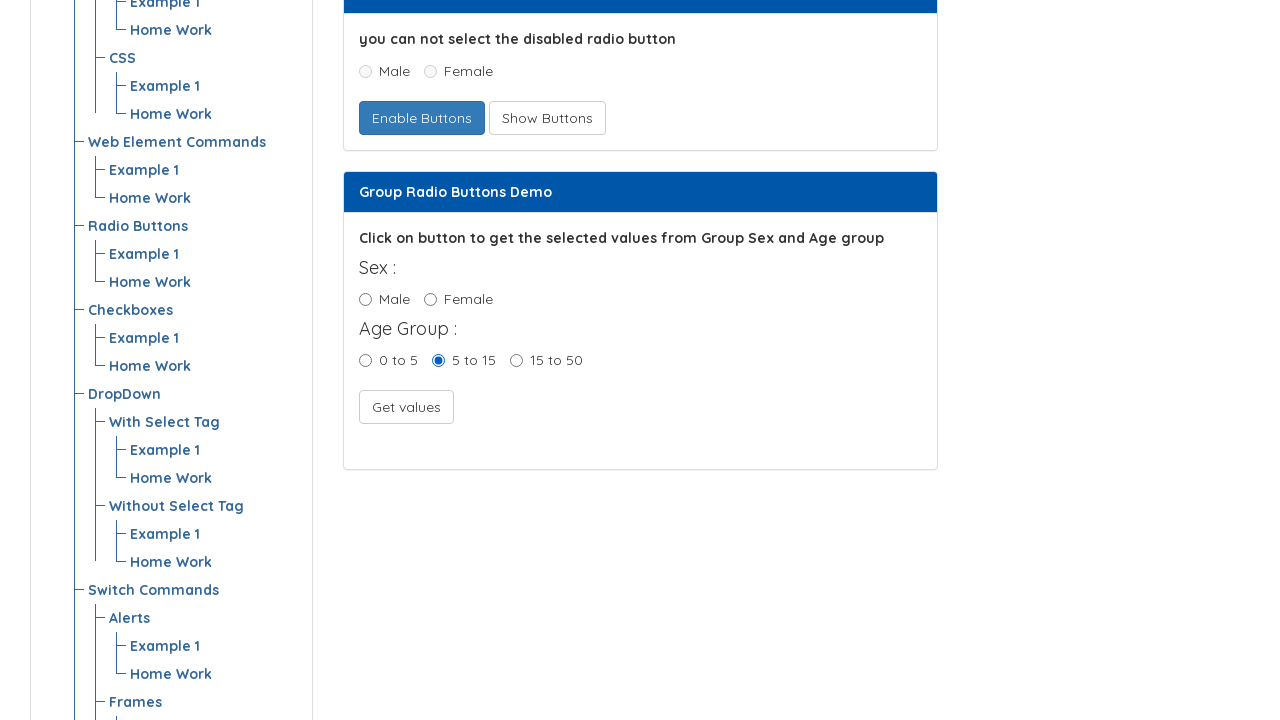

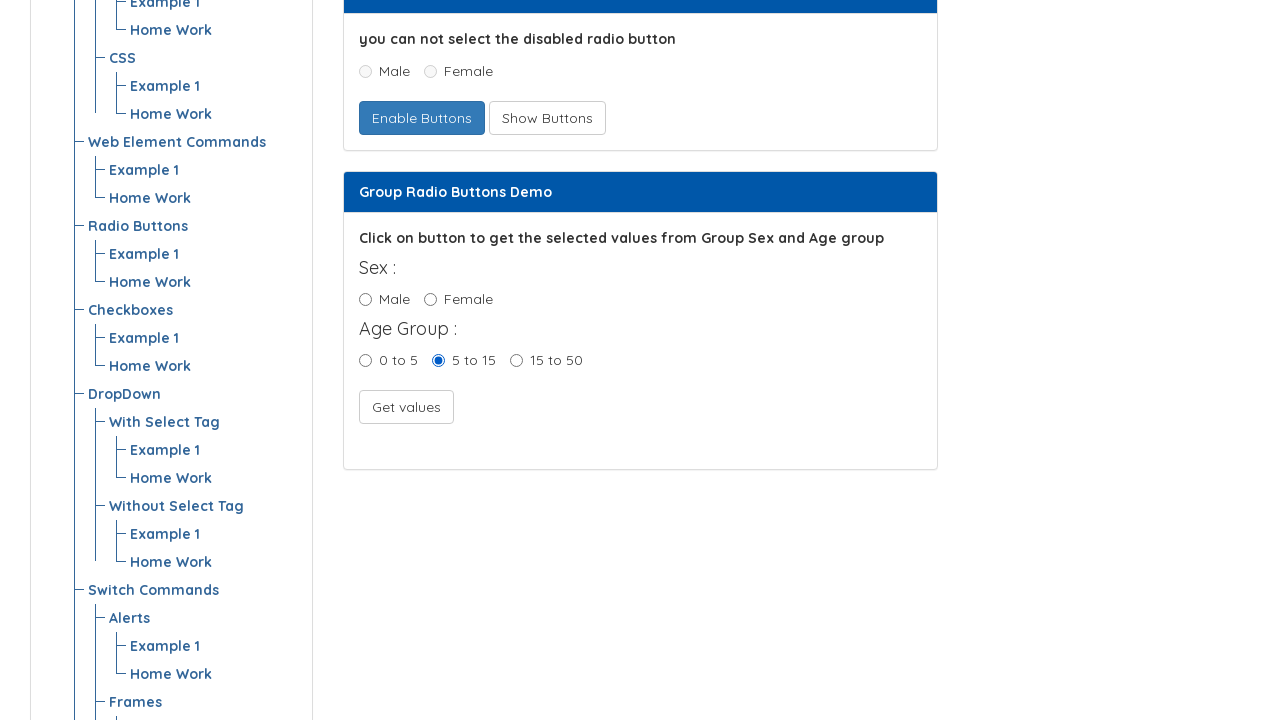